Navigates to the DemoQA automation practice form page and clicks on the header text element to test className locator functionality.

Starting URL: https://demoqa.com/automation-practice-form

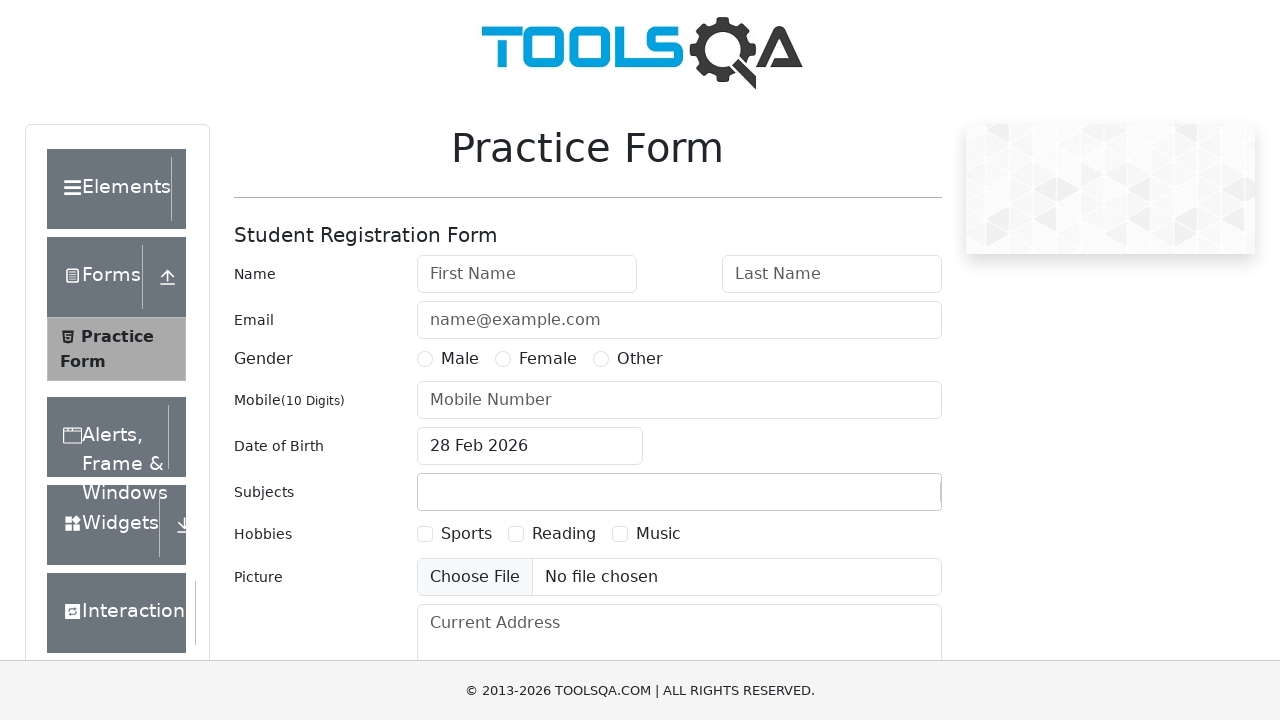

Navigated to DemoQA automation practice form page
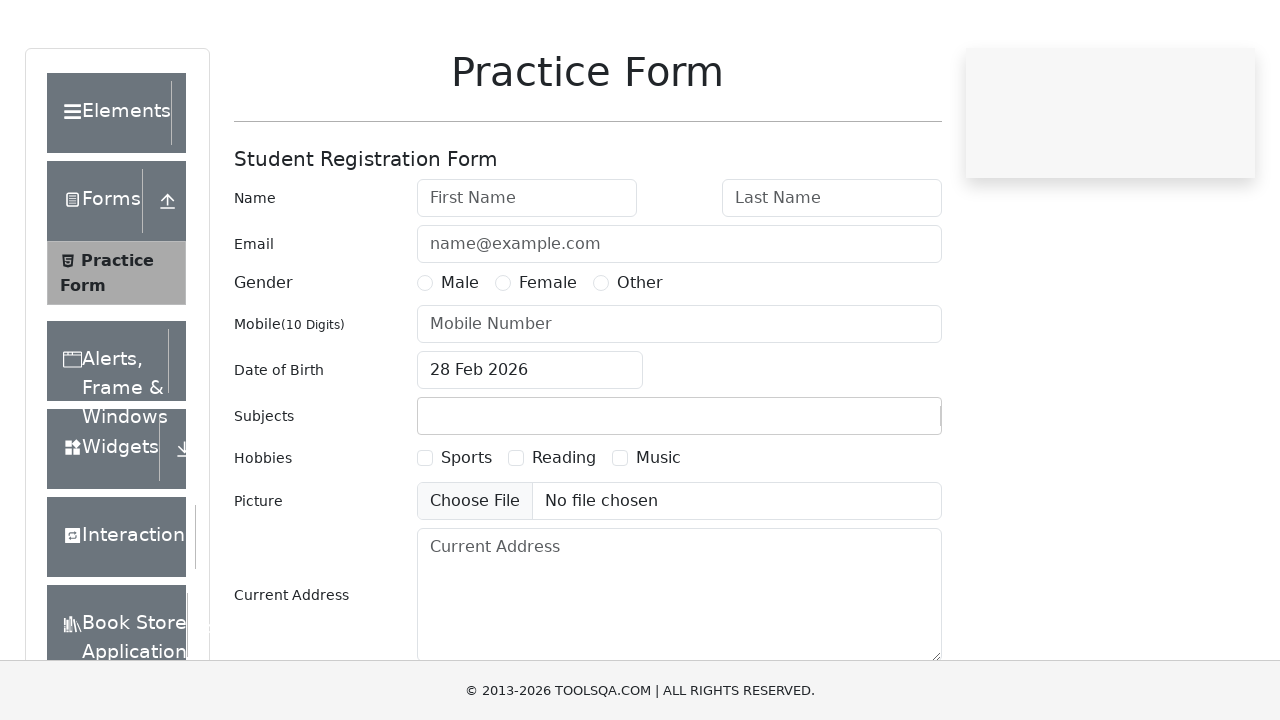

Clicked on header text element using className locator at (109, 189) on .header-text
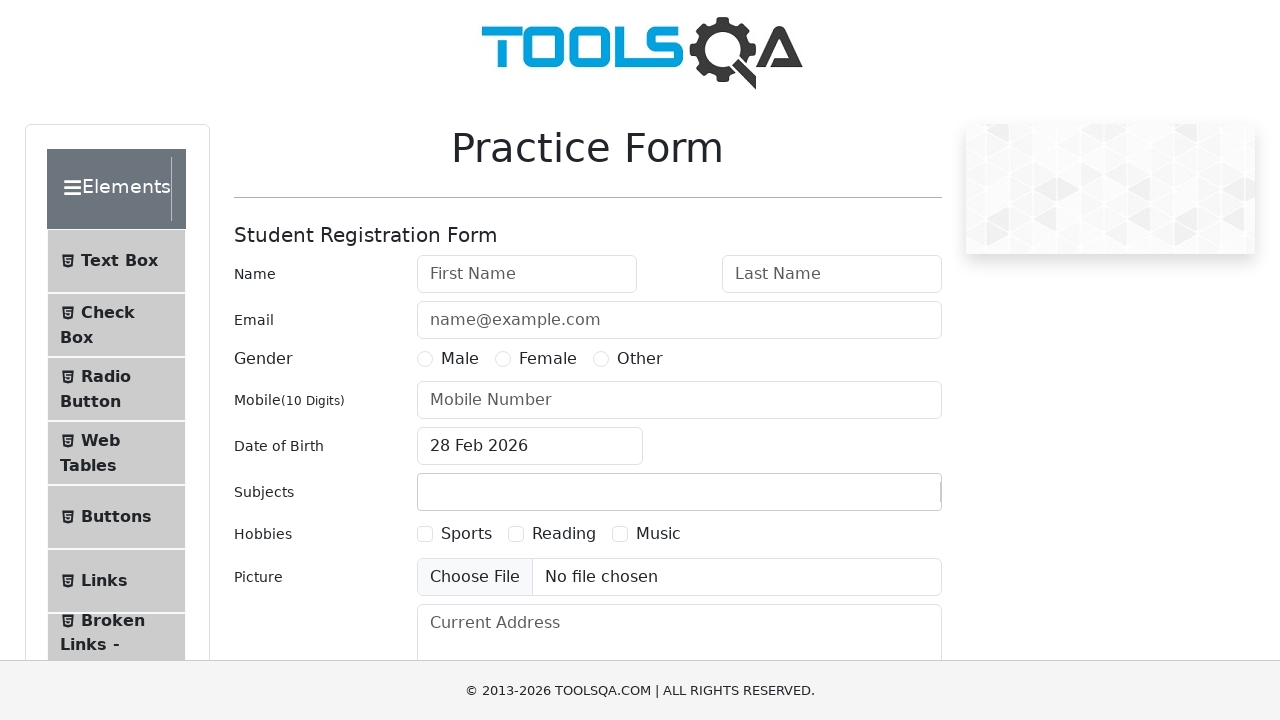

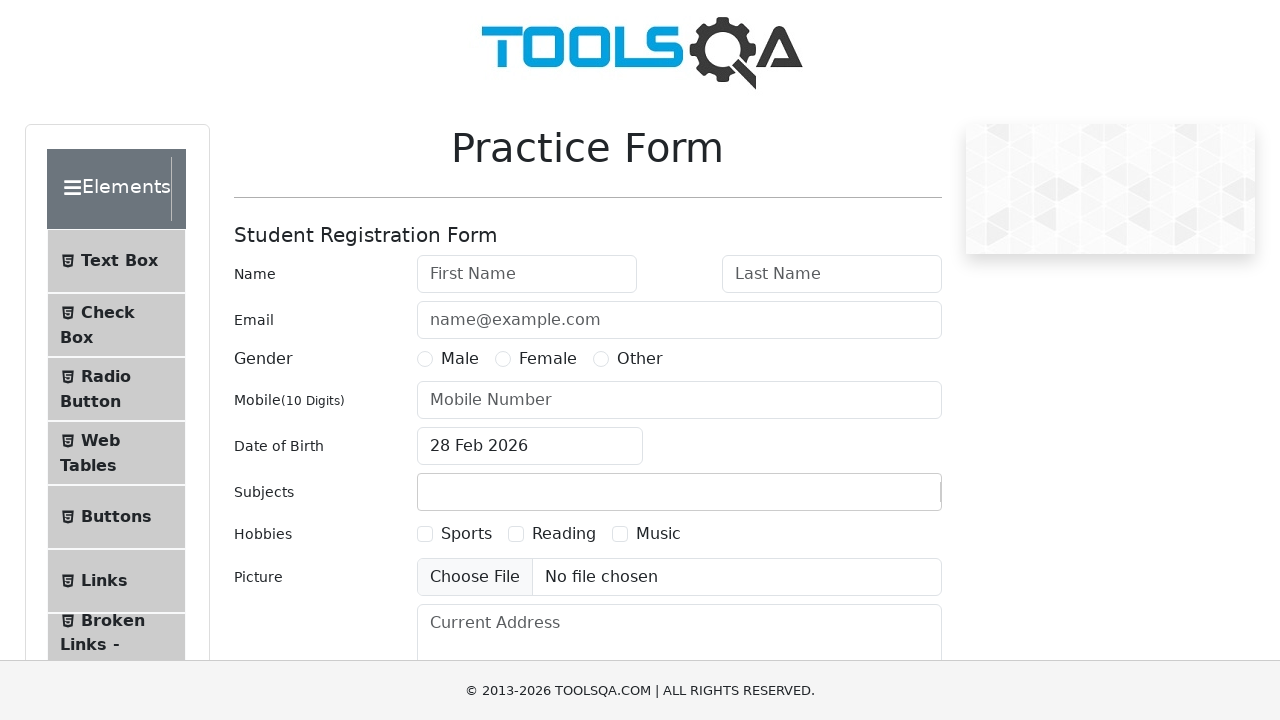